Tests the BigBasket e-commerce flow by navigating through category menus (Foodgrains, Oil & Masala > Rice & Rice Products > Boiled & Steam Rice), applying a brand filter, selecting a product, choosing a size variant, and adding it to the basket.

Starting URL: https://www.bigbasket.com/

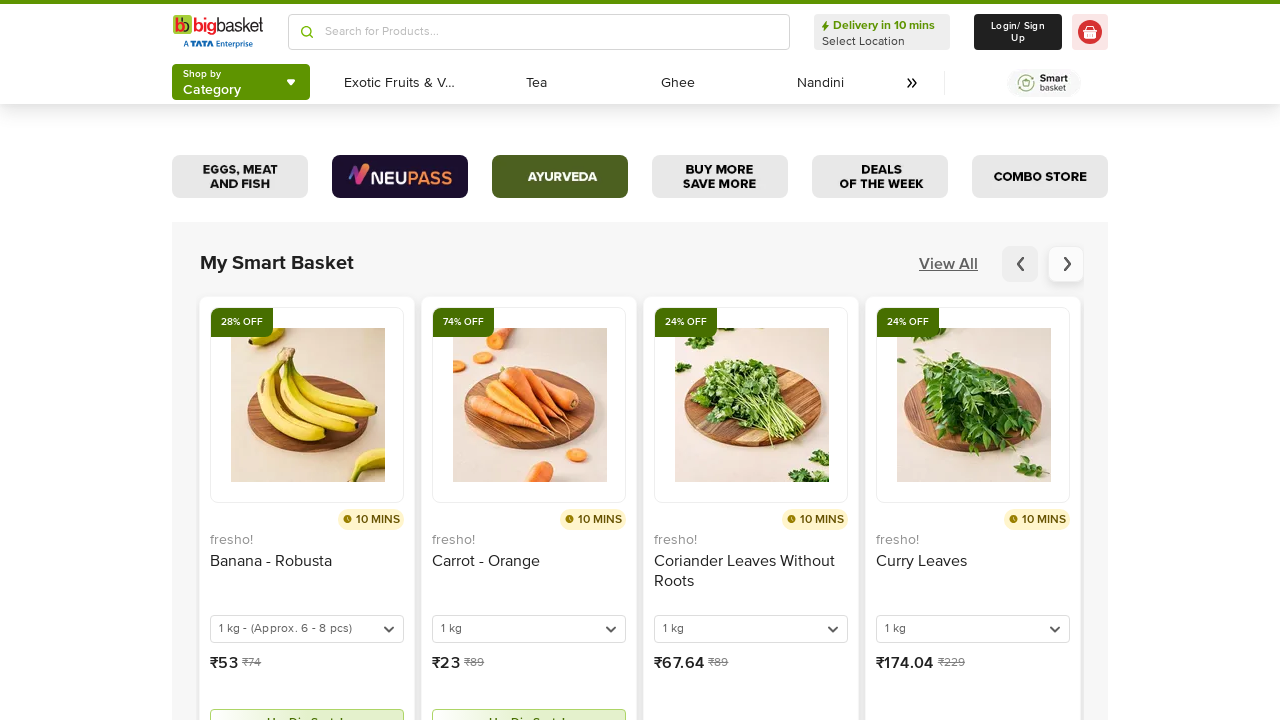

Clicked shop by category button at (241, 82) on button#headlessui-menu-button-\:Ramkj6\:
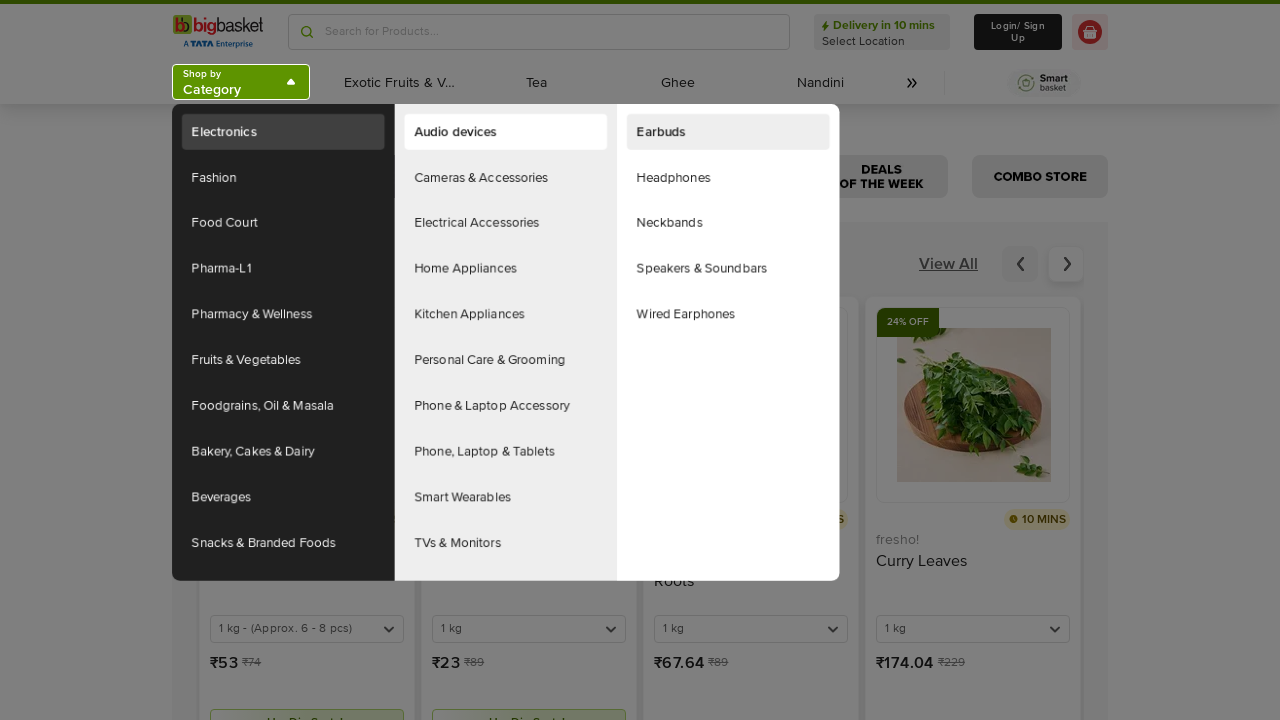

Waited 2 seconds for menu to load
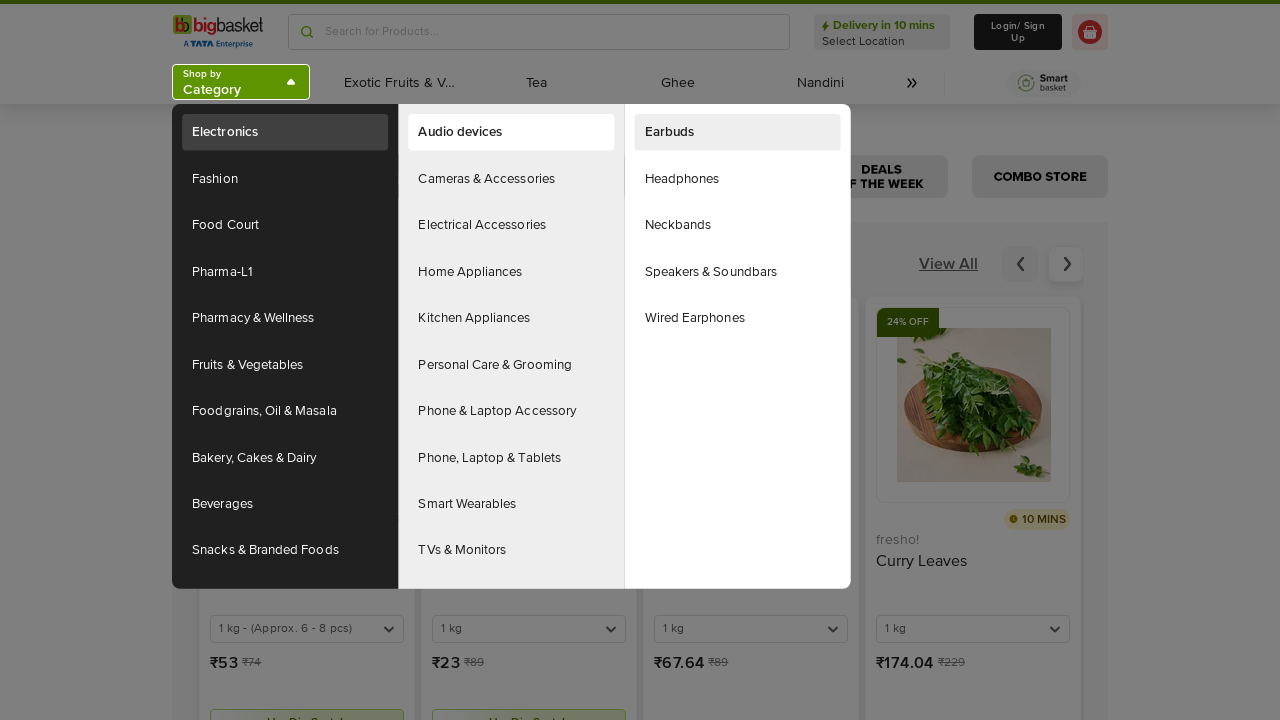

Hovered over Foodgrains, Oil & Masala category at (285, 411) on xpath=//a[text()='Foodgrains, Oil & Masala'] >> nth=1
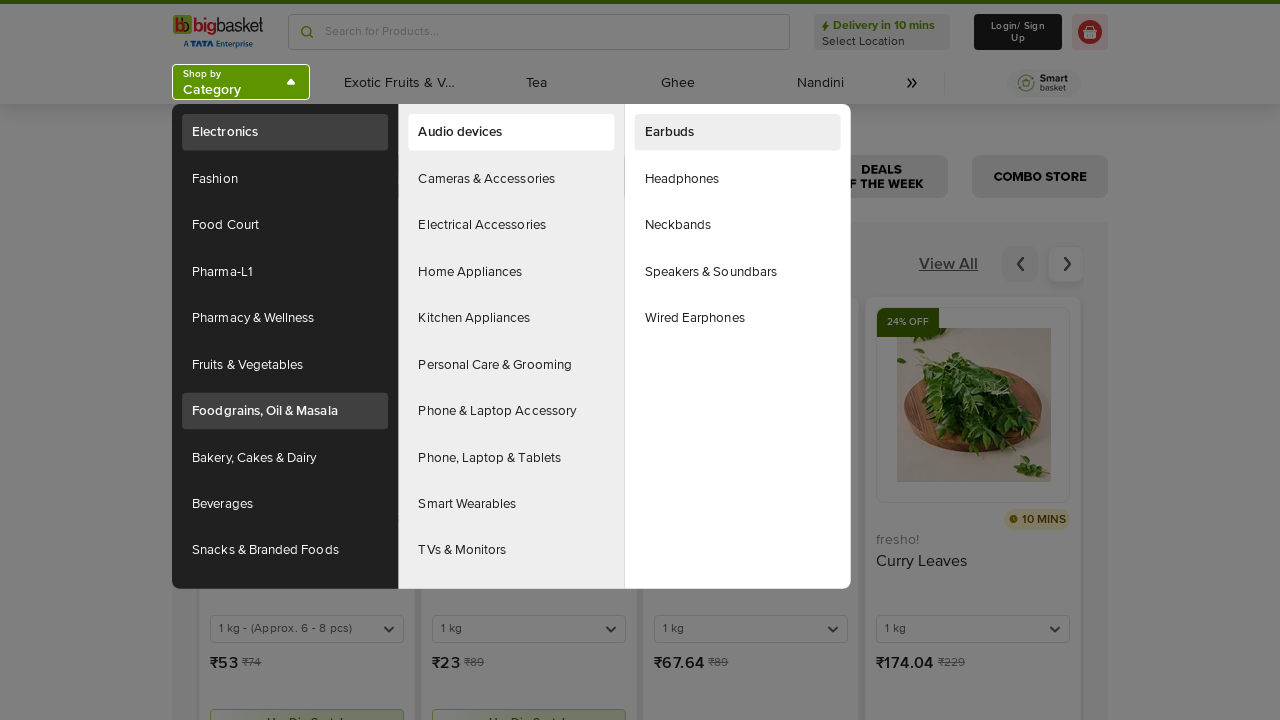

Waited 2 seconds for subcategory menu to load
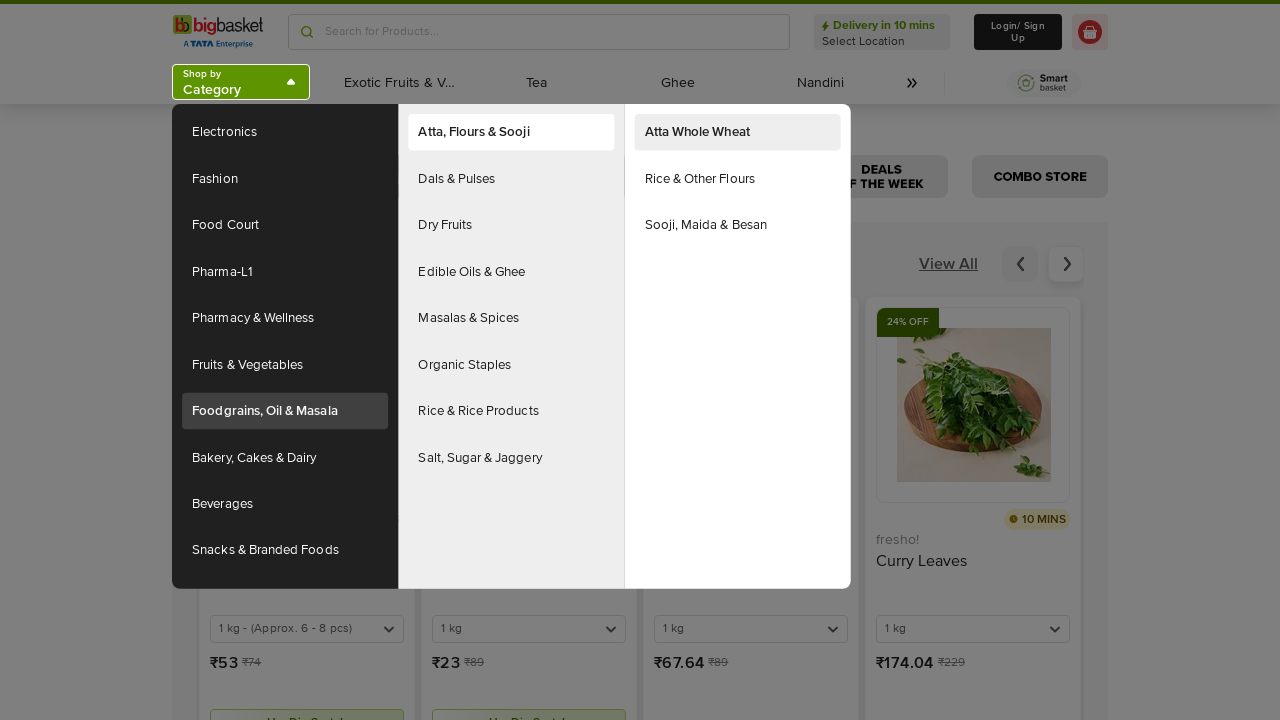

Hovered over Rice & Rice Products subcategory at (511, 411) on xpath=//a[text()='Rice & Rice Products']
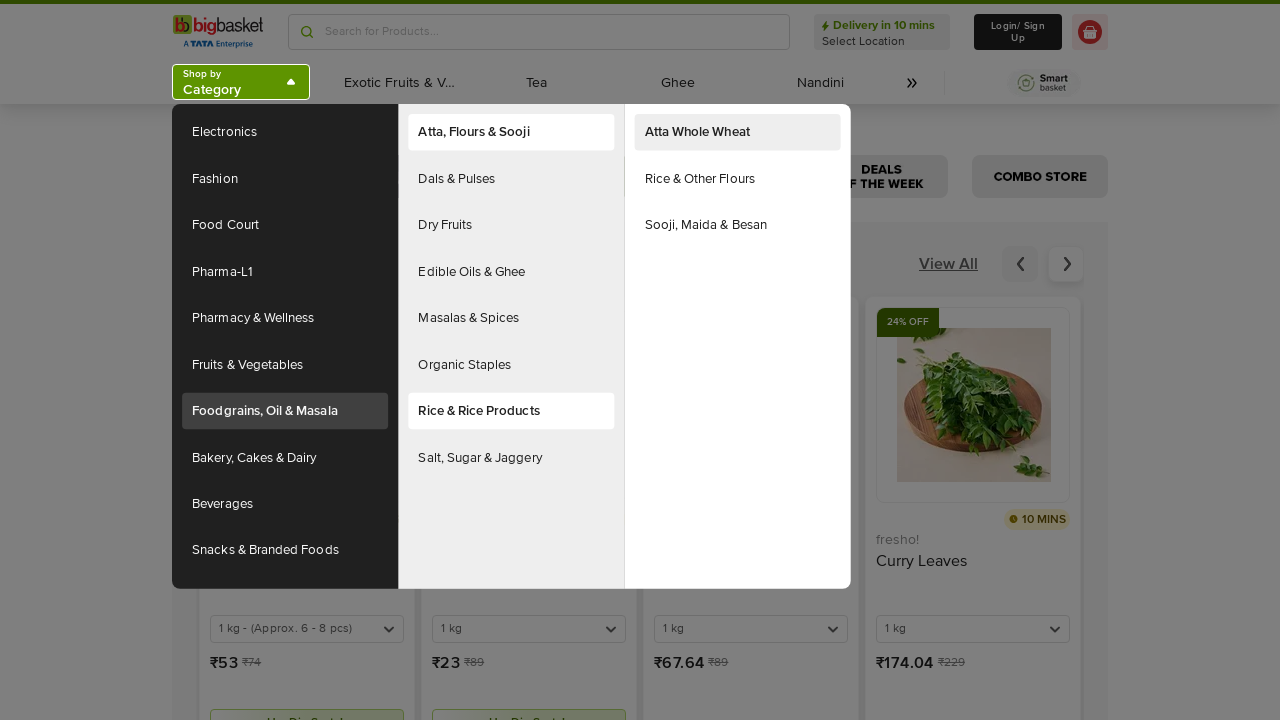

Waited 2 seconds for nested subcategory menu to load
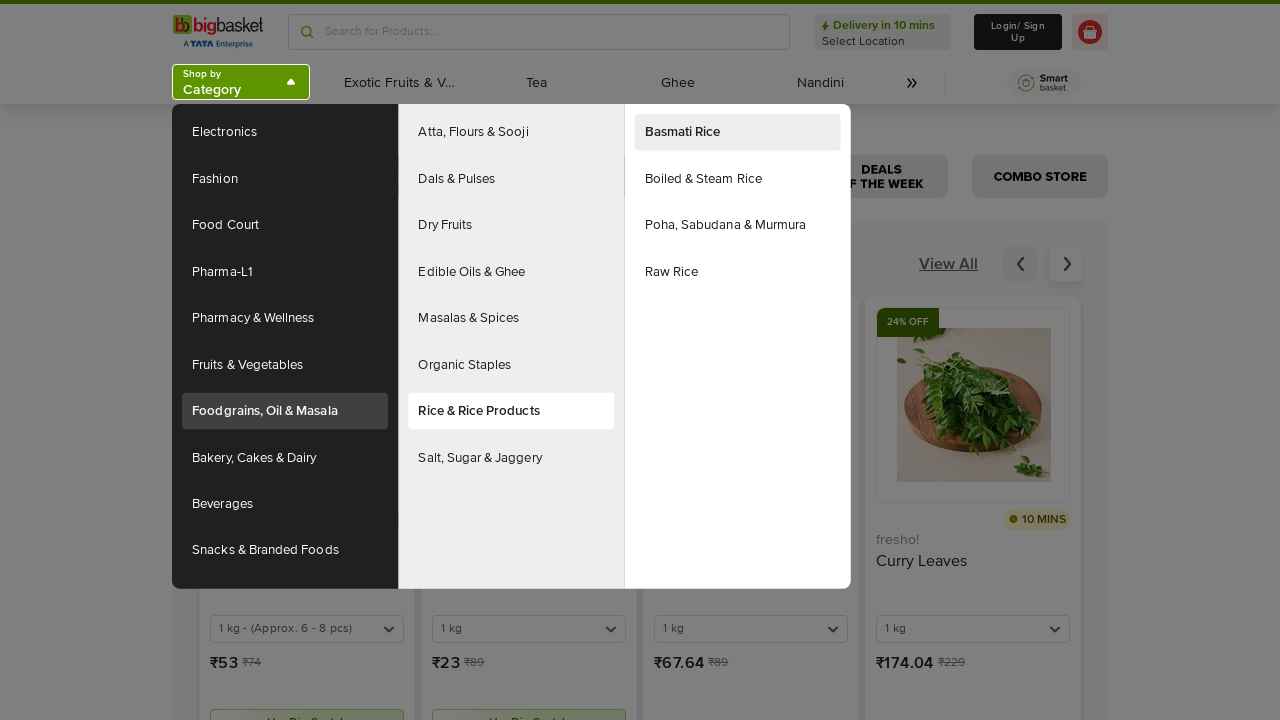

Clicked on Boiled & Steam Rice category at (738, 179) on xpath=//a[text()='Boiled & Steam Rice']
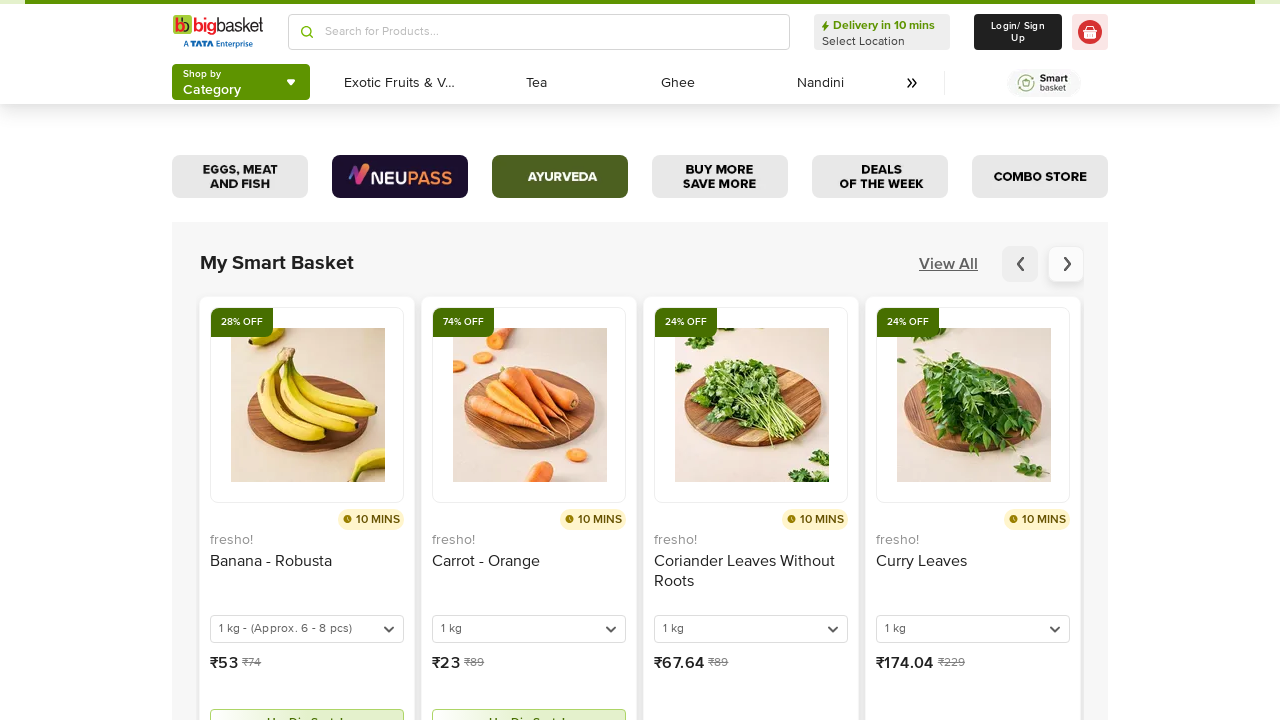

Scrolled to BB Royal brand filter
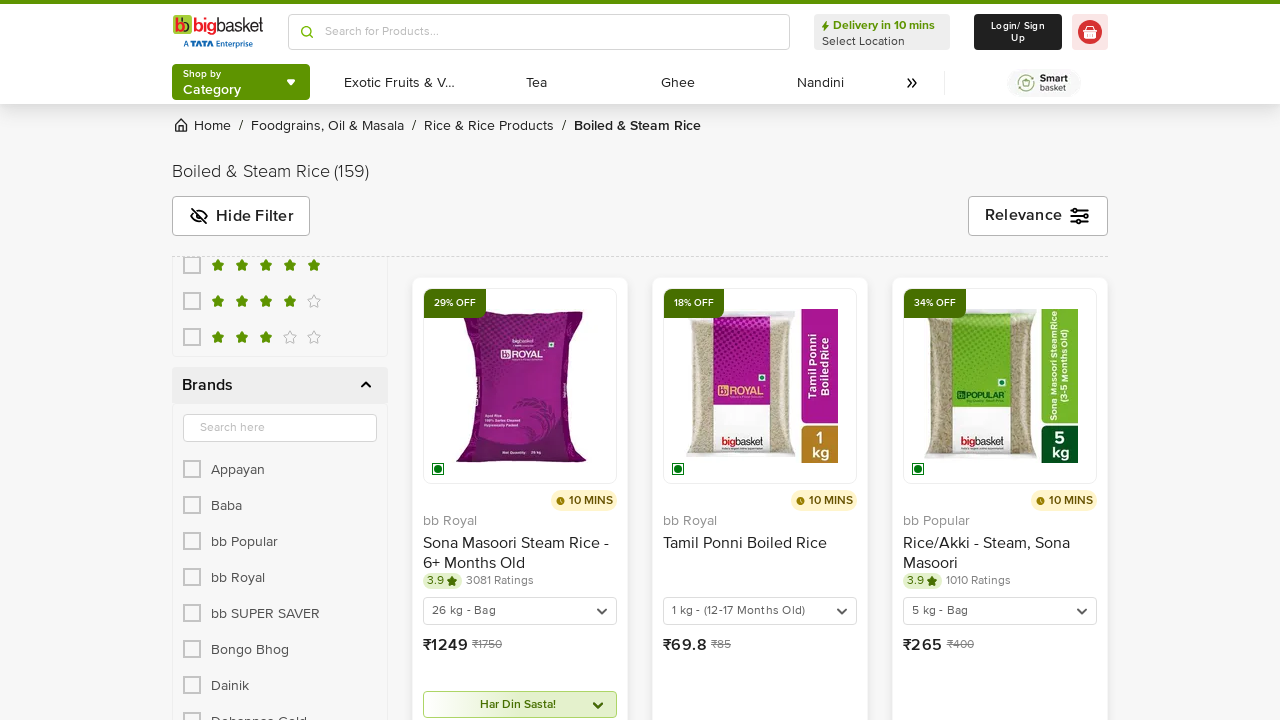

Clicked BB Royal brand filter checkbox at (192, 577) on input#i-bbRoyal
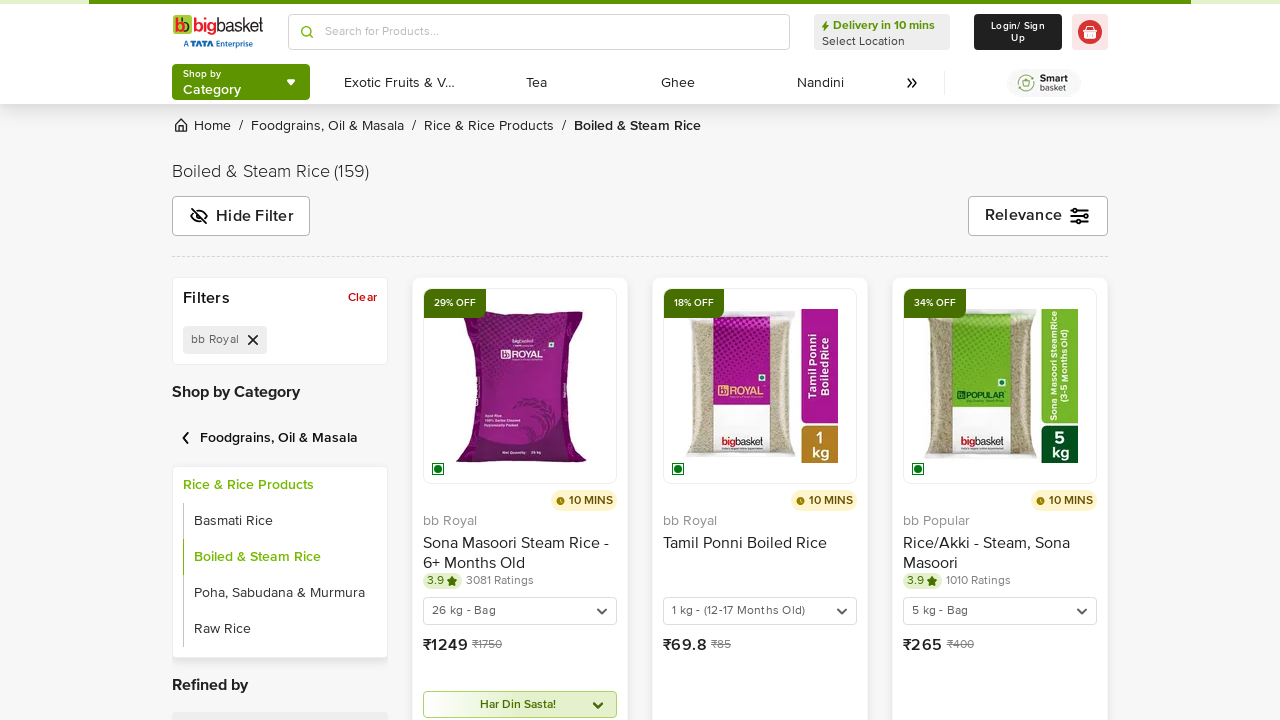

Waited 2 seconds for filtered products to load
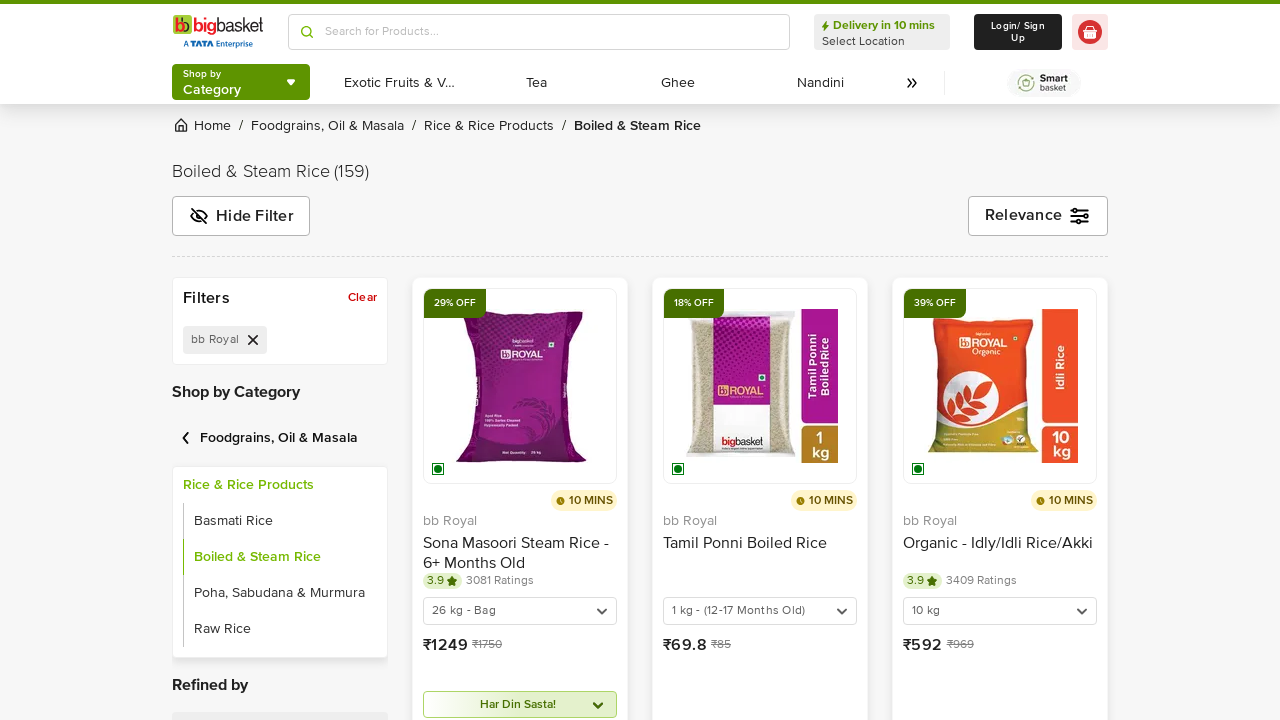

Scrolled to Tamil Ponni Boiled Rice product
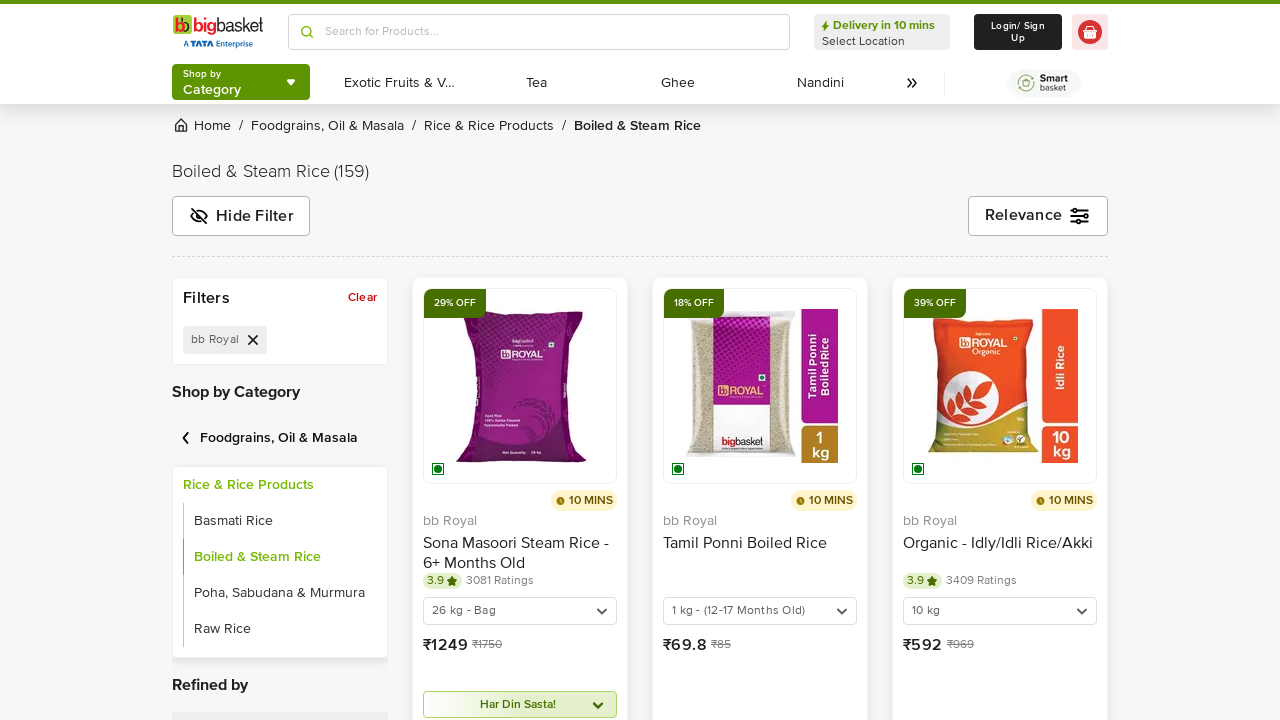

Clicked on Tamil Ponni Boiled Rice product at (760, 551) on xpath=//h3[text()='Tamil Ponni Boiled Rice']
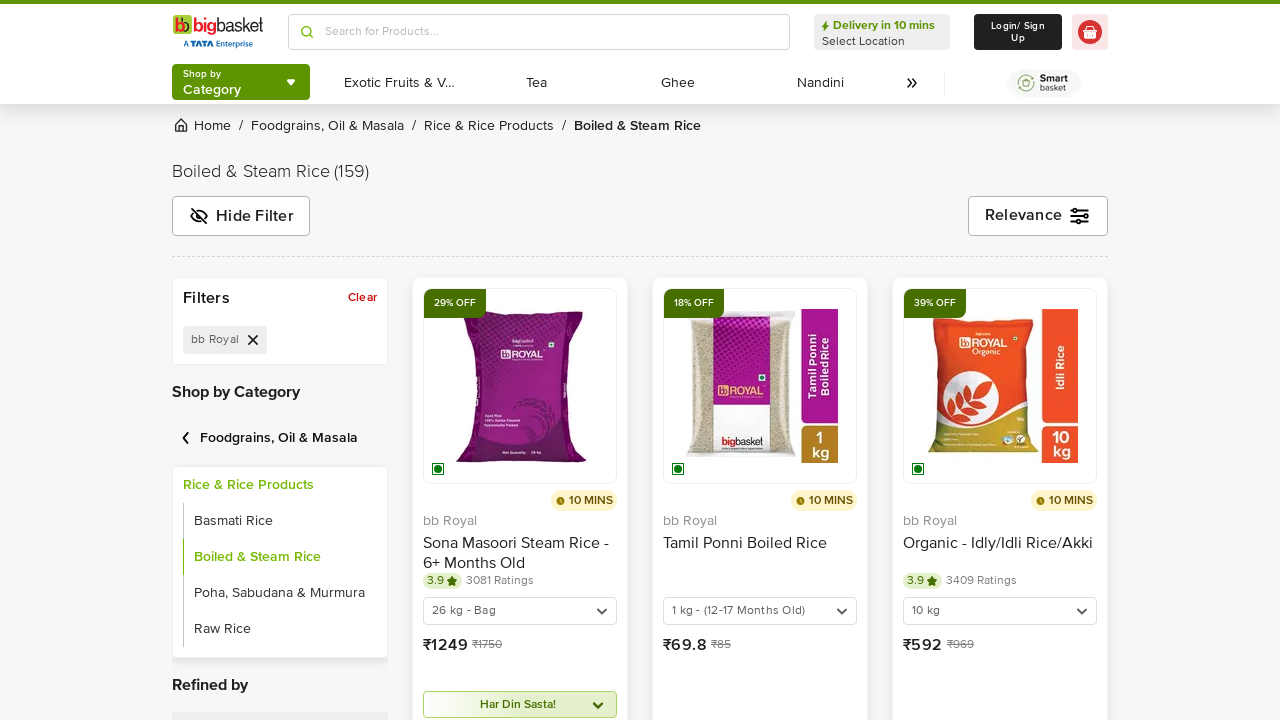

Waited 1 second for new product page to open
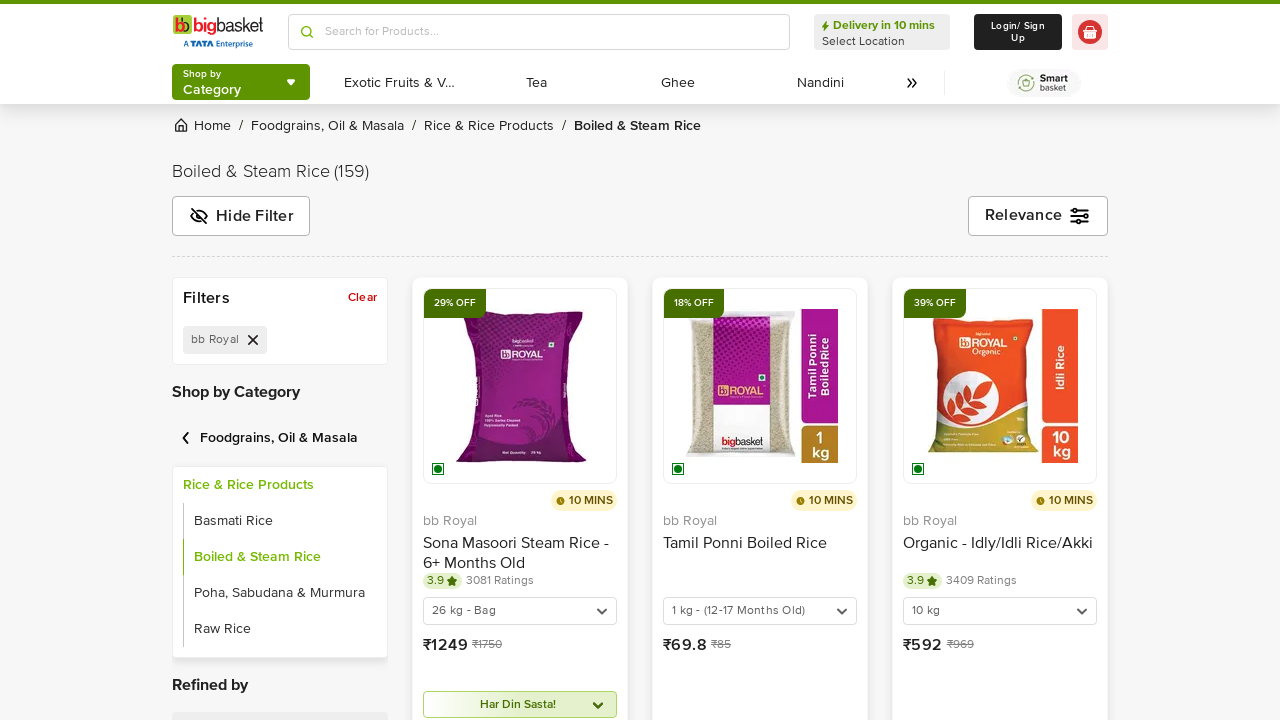

Switched to new product detail page tab
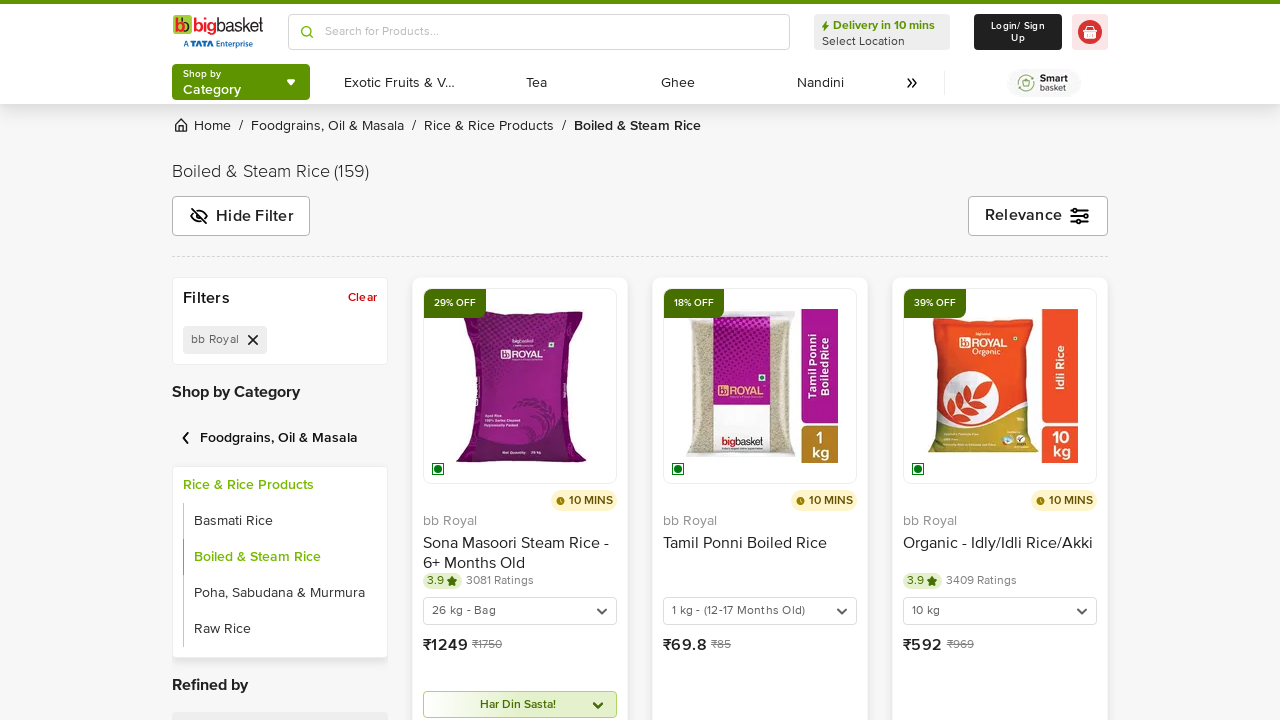

Selected 5 kg bag size variant at (743, 360) on xpath=//span[text()='5 kg']
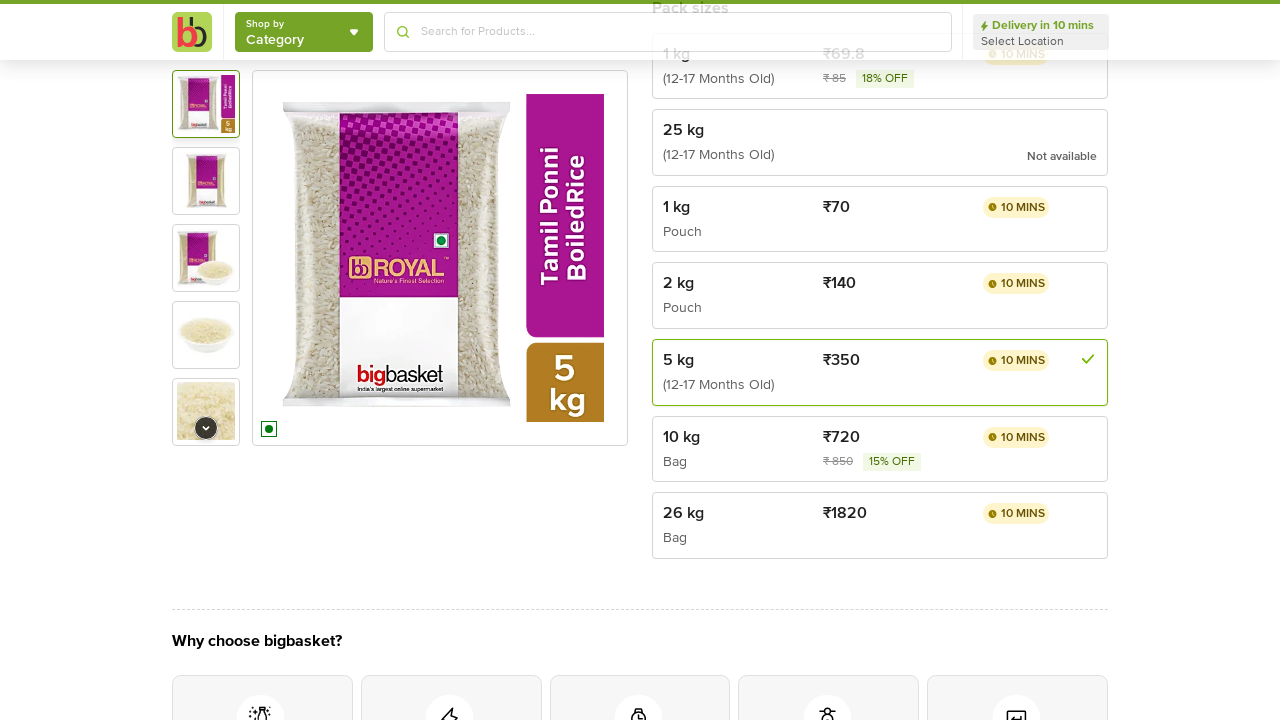

Clicked Add to basket button at (772, 328) on xpath=//button[text()='Add to basket']
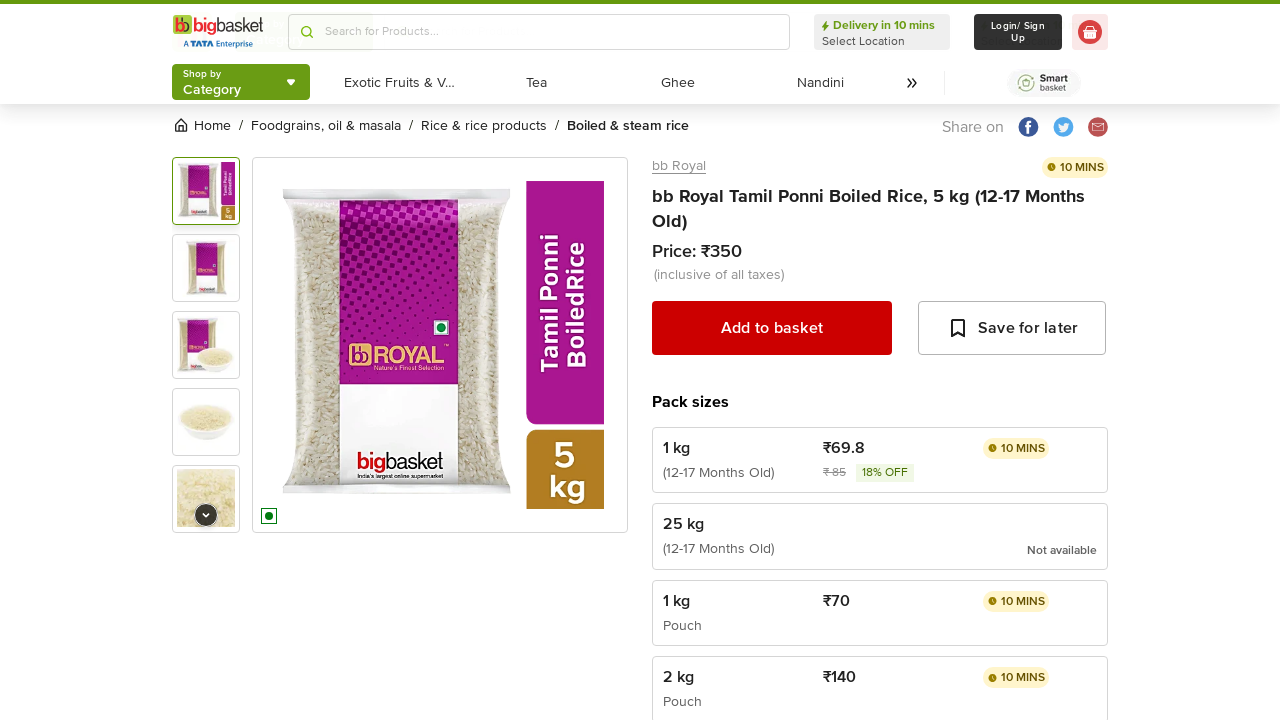

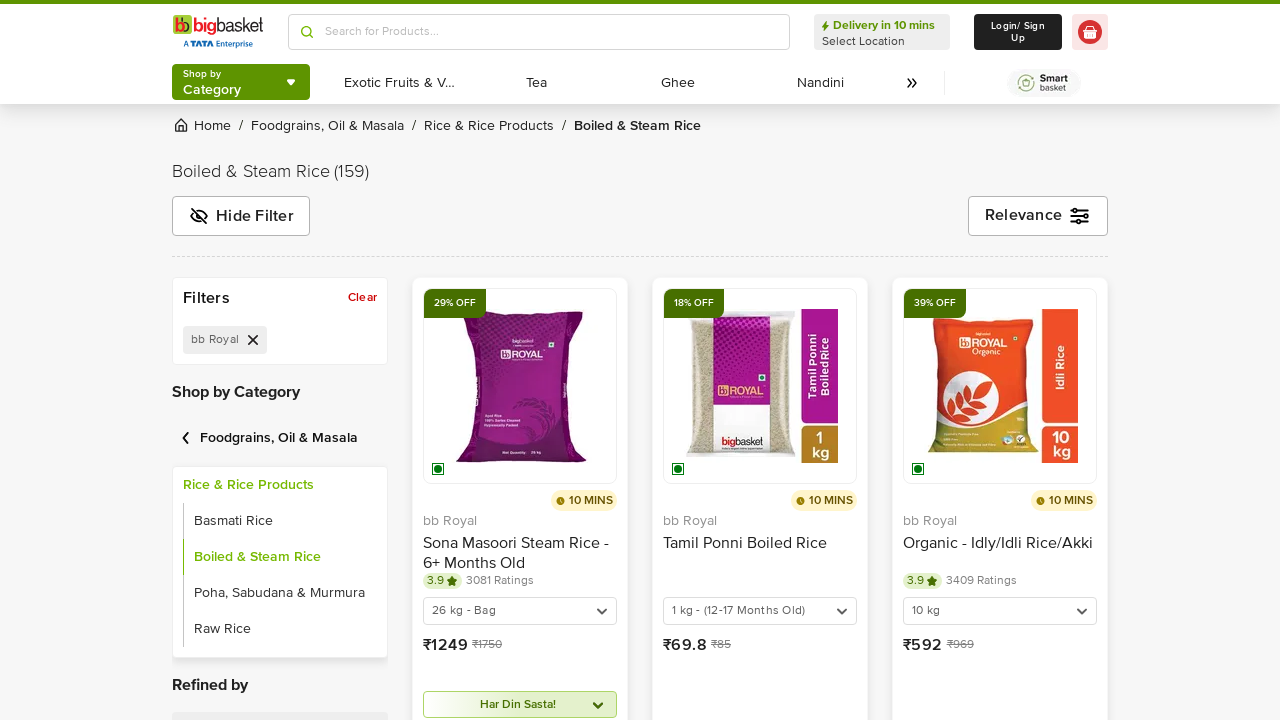